Tests page route interception by blocking PNG and JPG image requests, then navigates to a demo e-commerce site and retrieves the page title.

Starting URL: https://demo.nopcommerce.com/

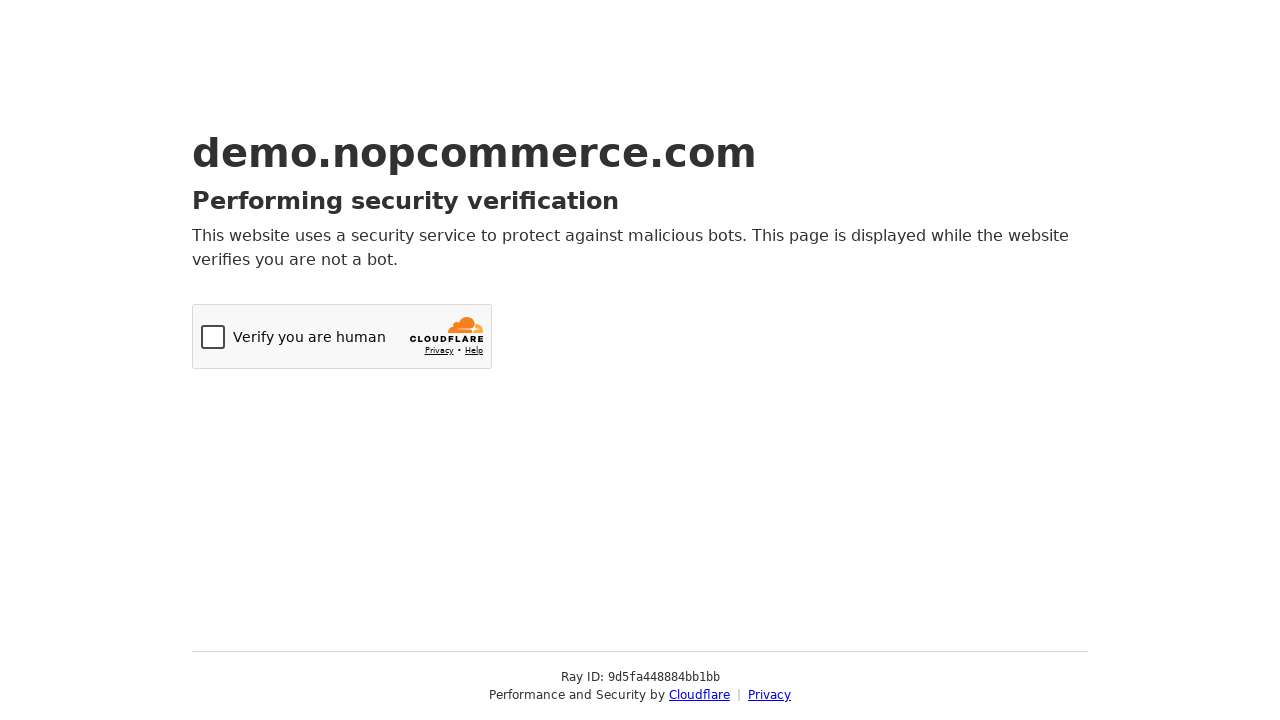

Set up route interception to block PNG and JPG image requests
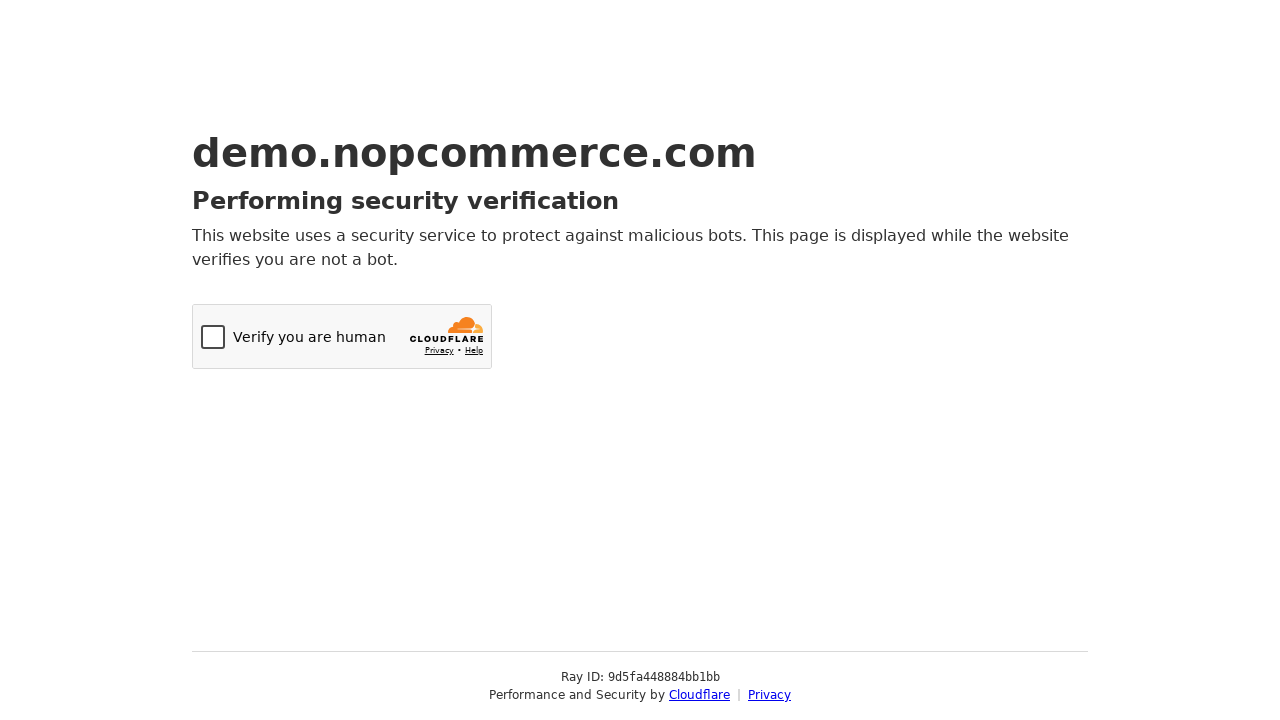

Reloaded page to apply route interception during page load
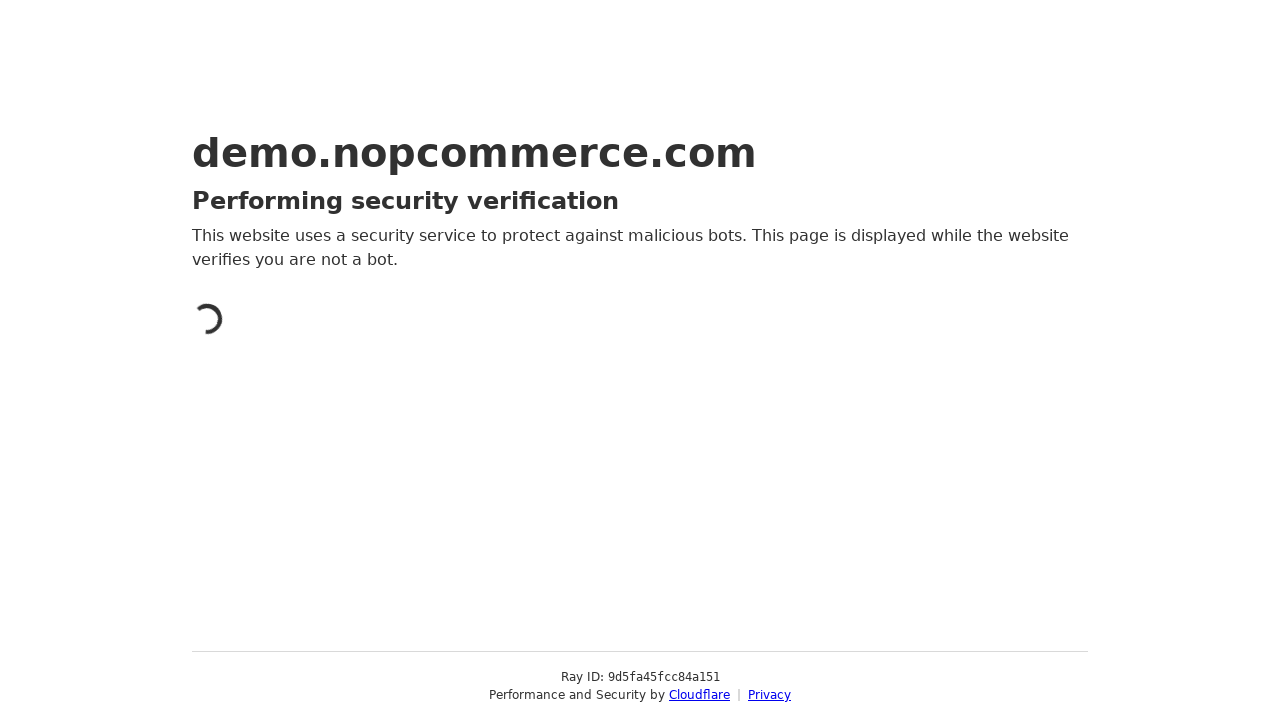

Page loaded (domcontentloaded event fired)
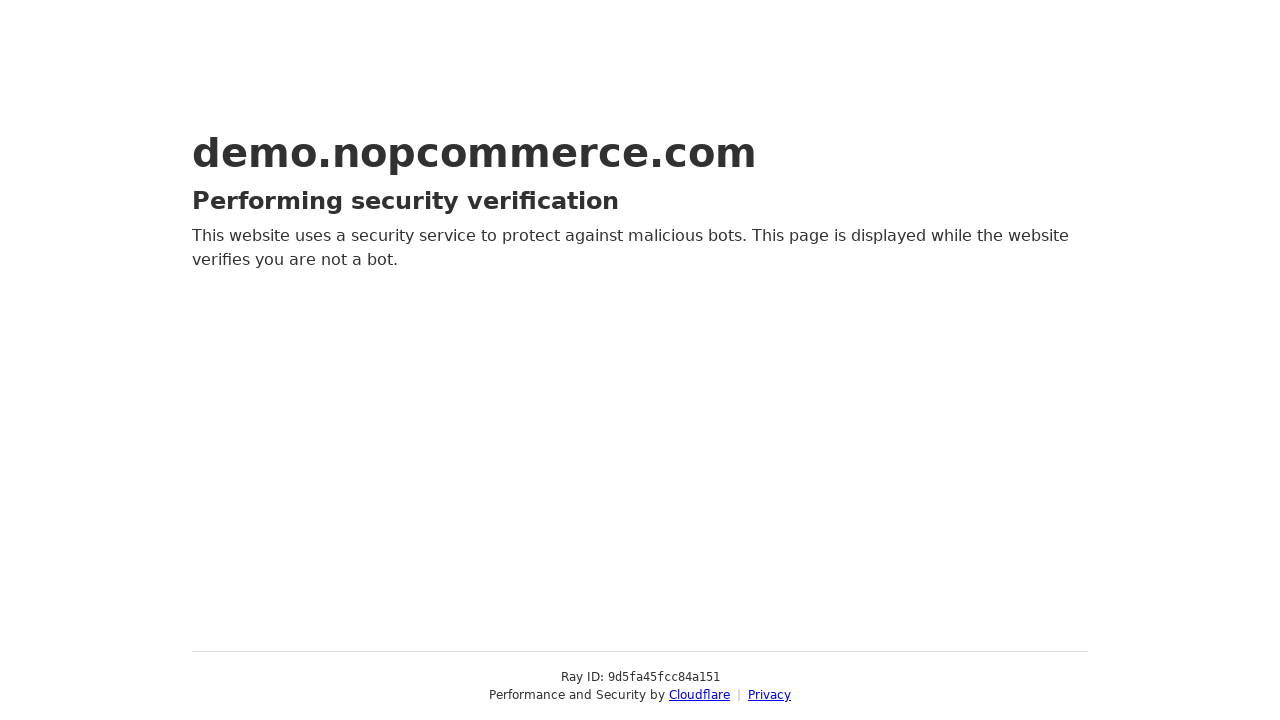

Retrieved page title: Just a moment...
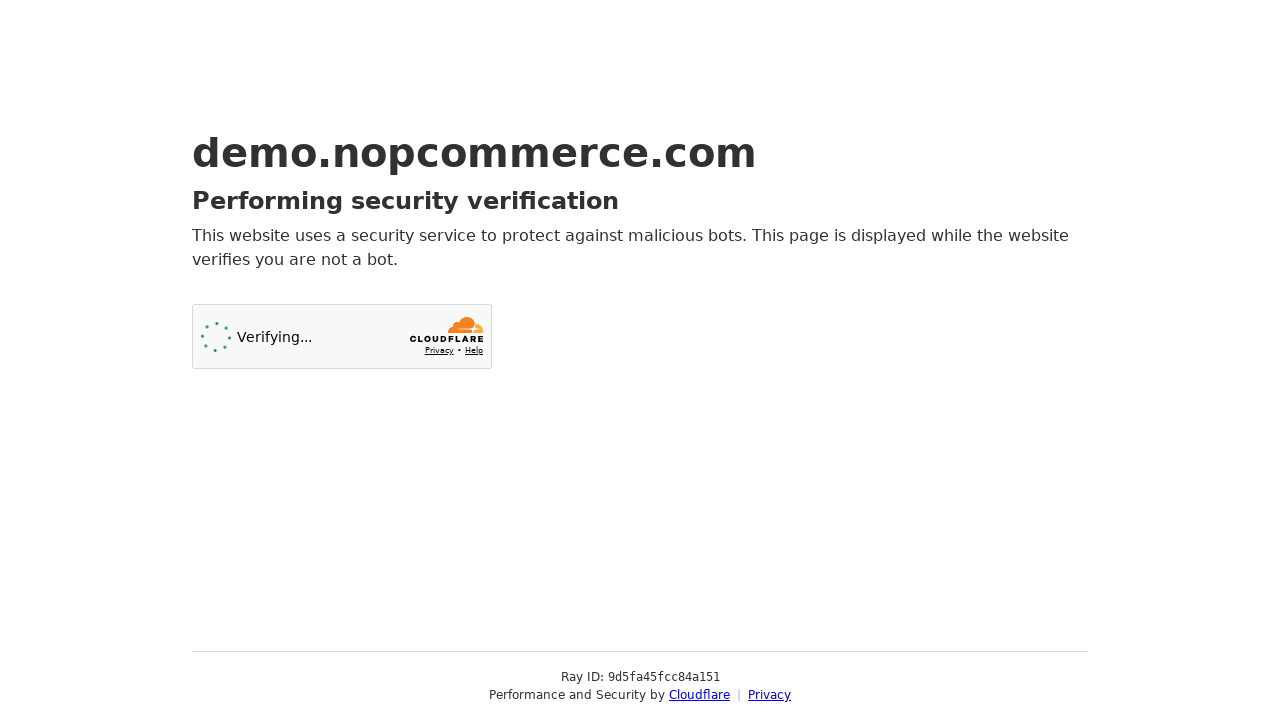

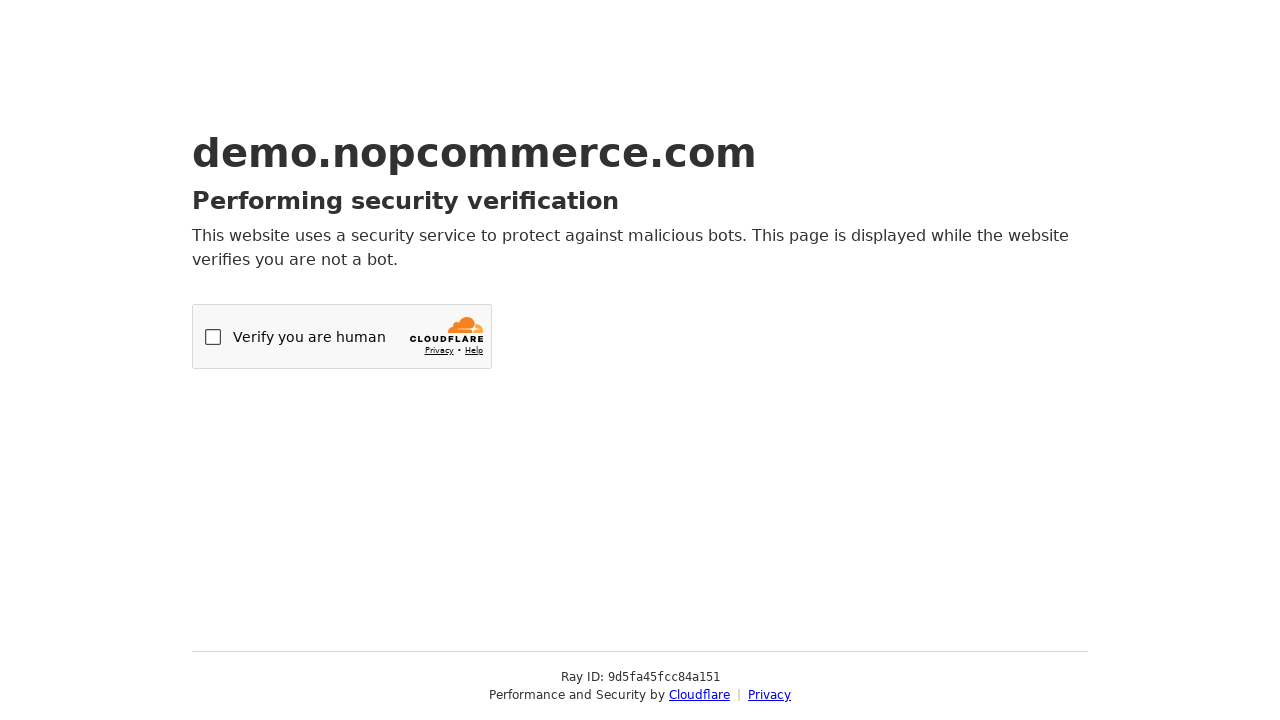